Tests JavaScript prompt dialog by entering text and accepting it, then verifying the entered text appears in the result

Starting URL: http://the-internet.herokuapp.com/javascript_alerts

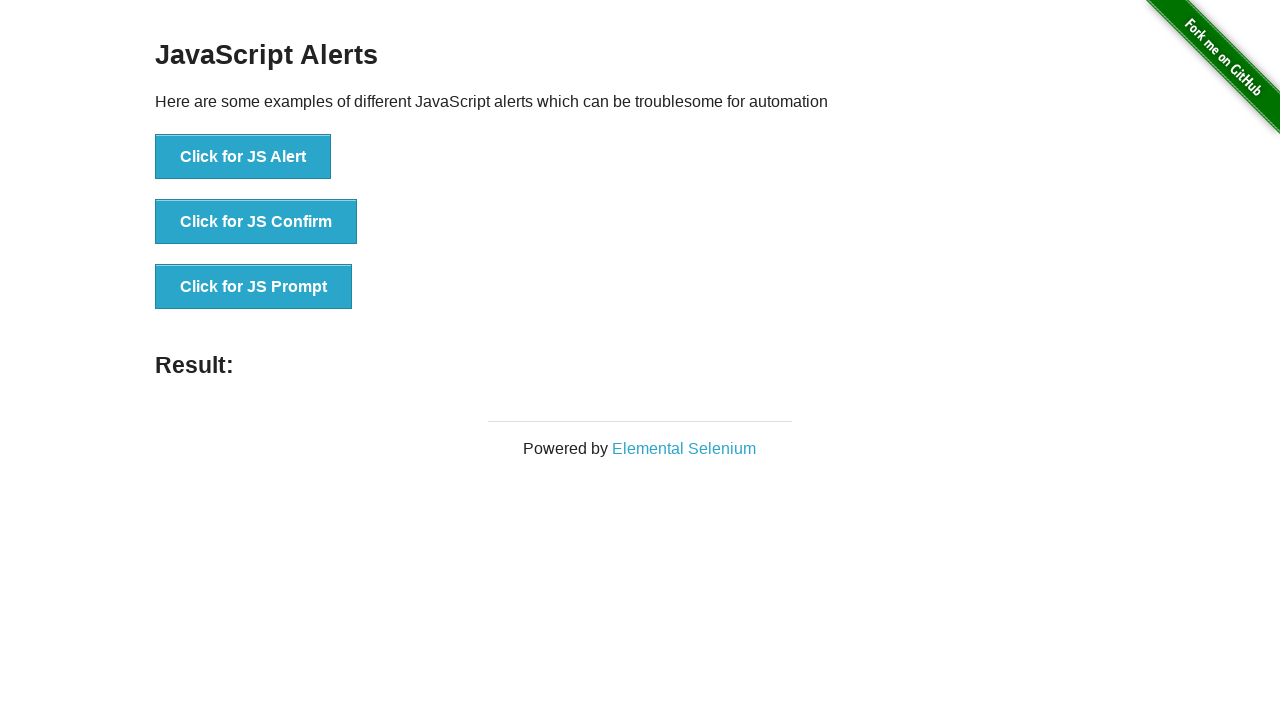

Set up dialog handler to accept prompt with text 'Test input 123'
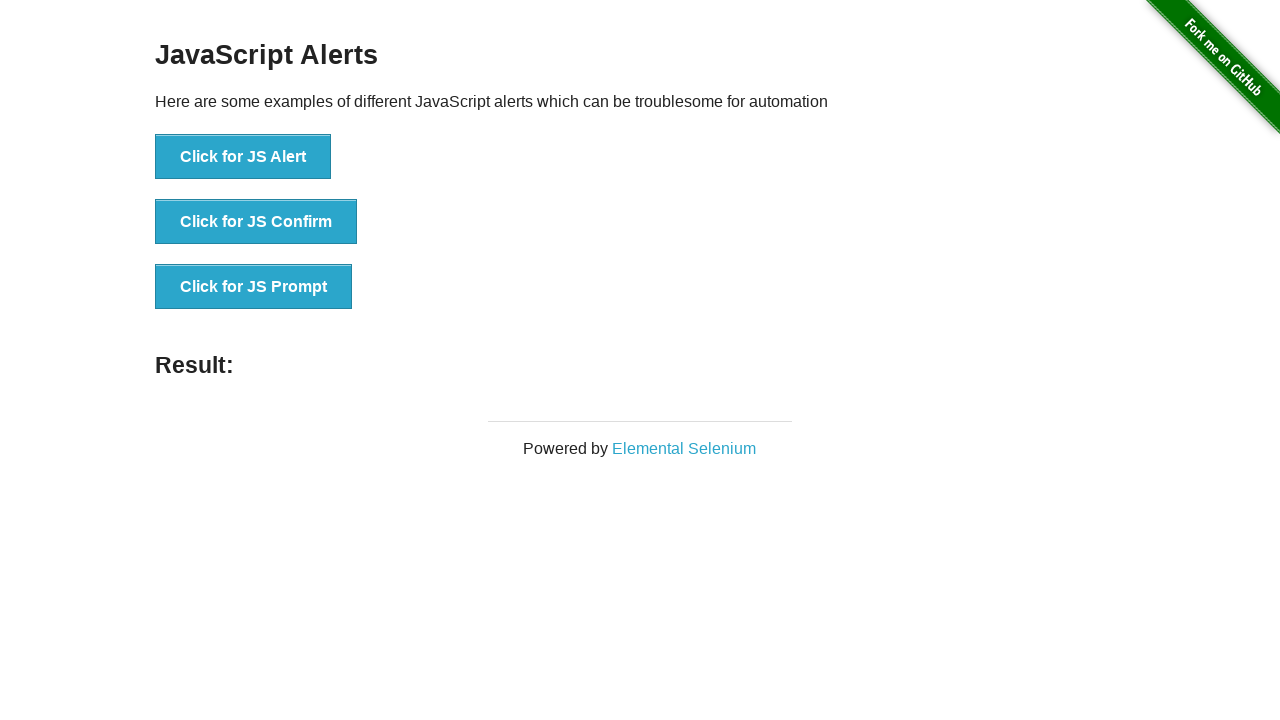

Clicked 'Click for JS Prompt' button to trigger JavaScript prompt dialog at (254, 287) on text='Click for JS Prompt'
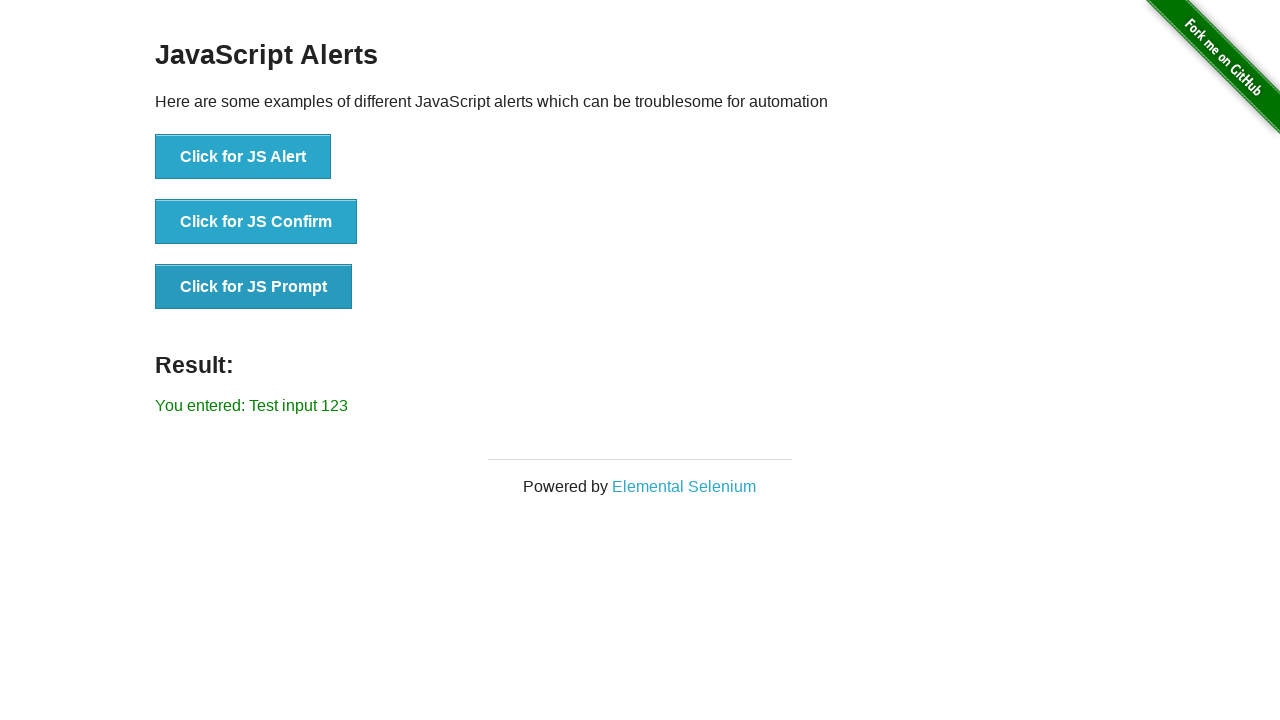

Retrieved result text from #result element
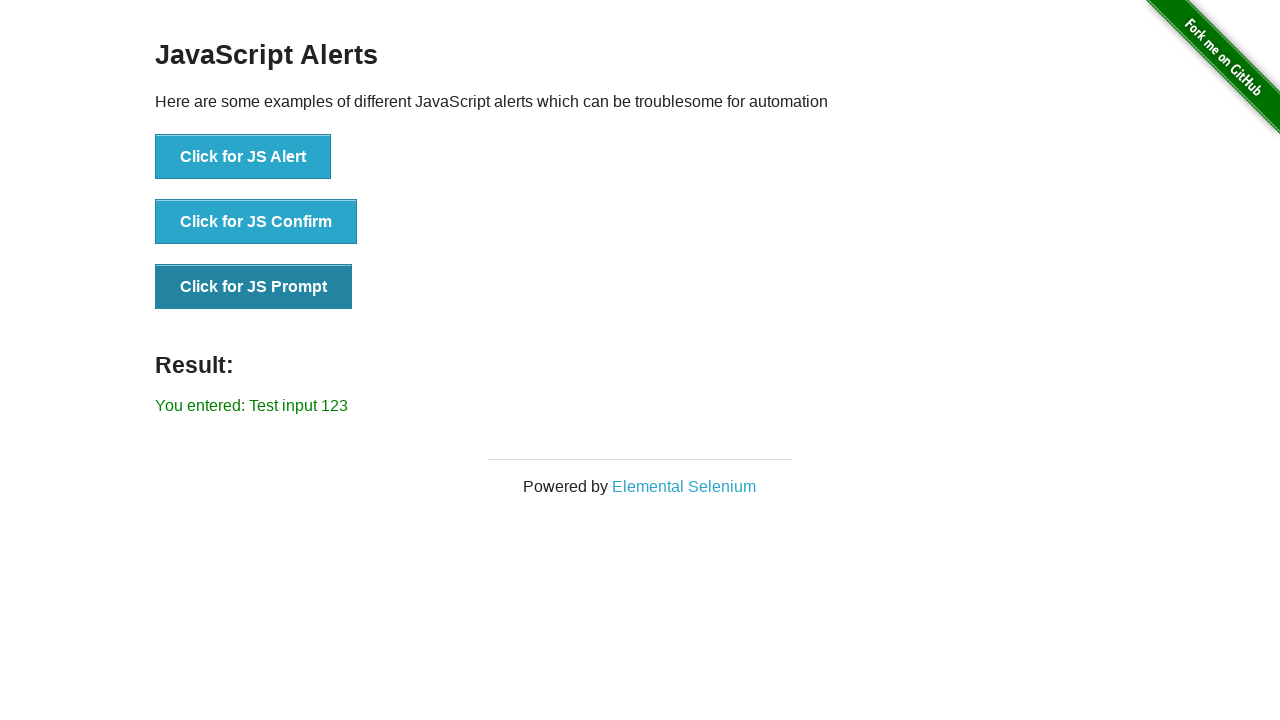

Verified result text matches expected value 'You entered: Test input 123'
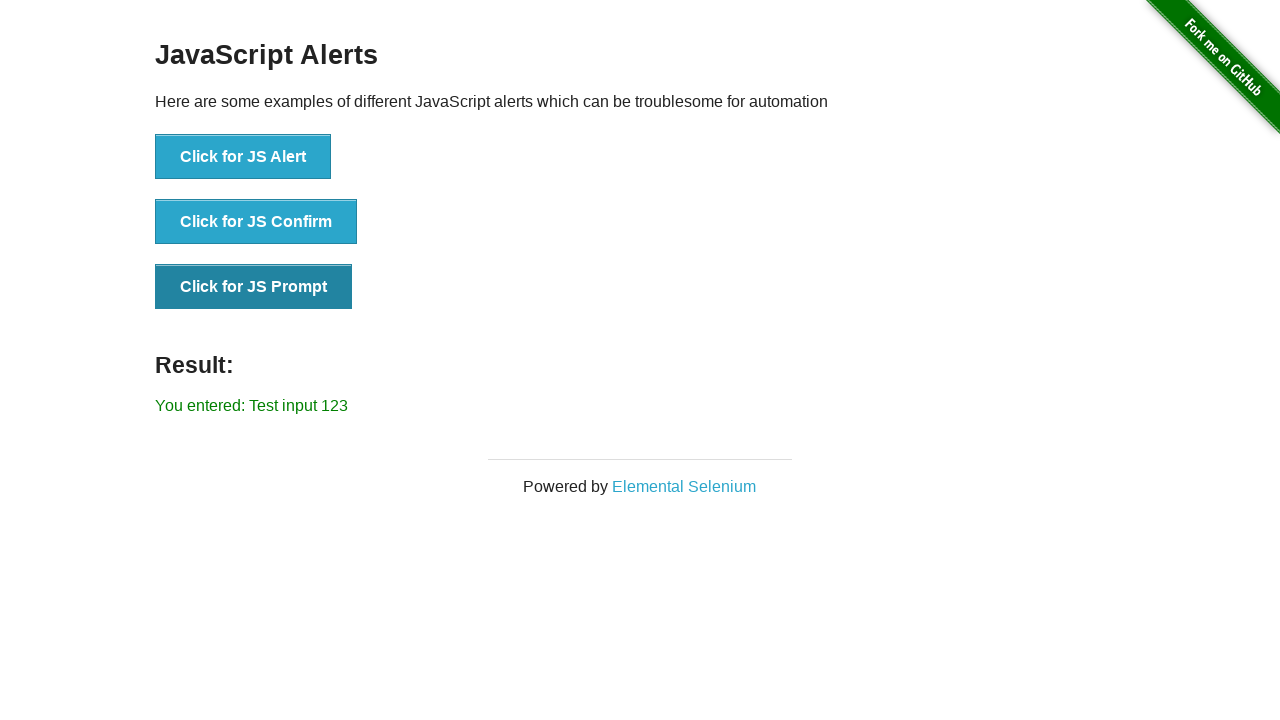

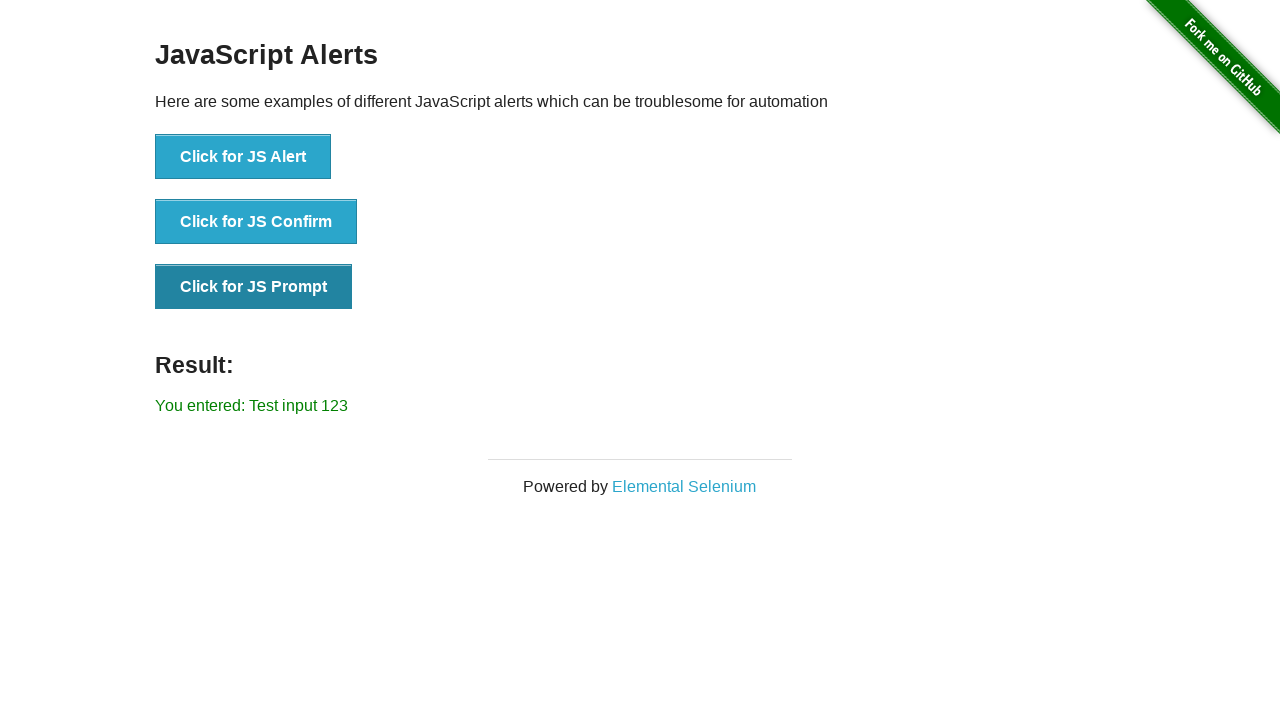